Tests date picker functionality by entering a date value into the datepicker field and submitting it

Starting URL: https://formy-project.herokuapp.com/datepicker

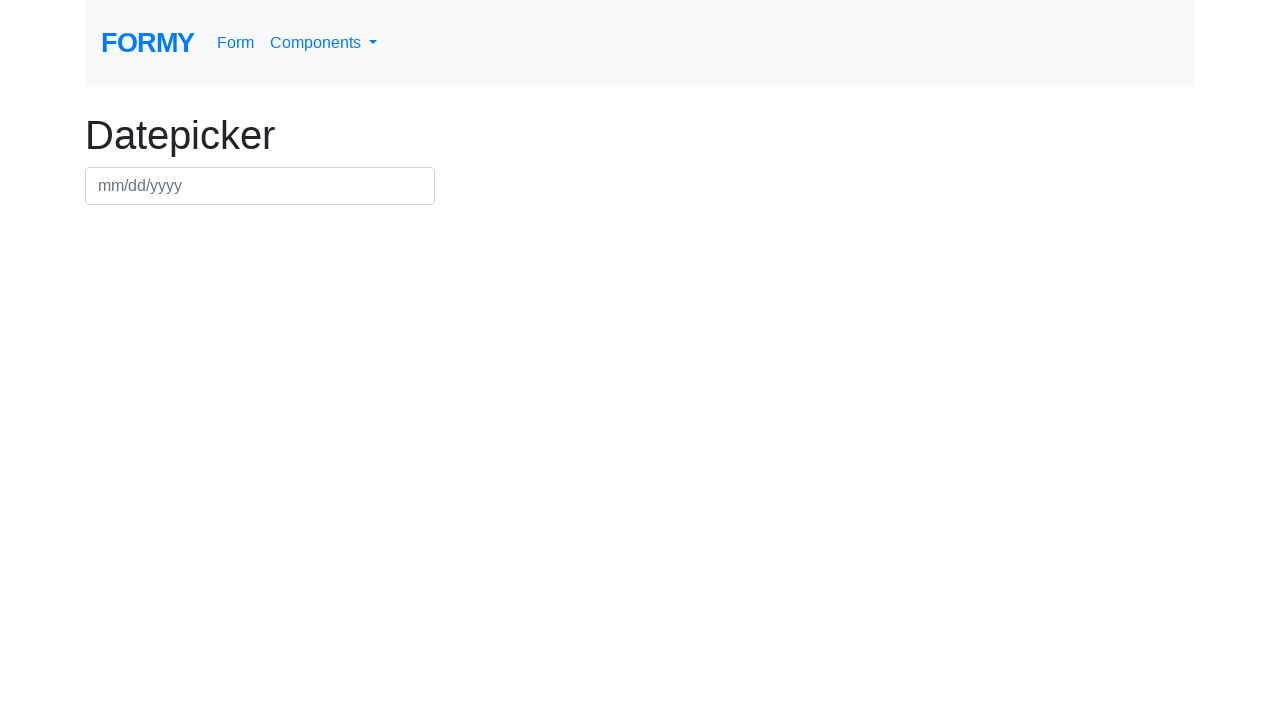

Filled datepicker field with date 15/03/2024 on #datepicker
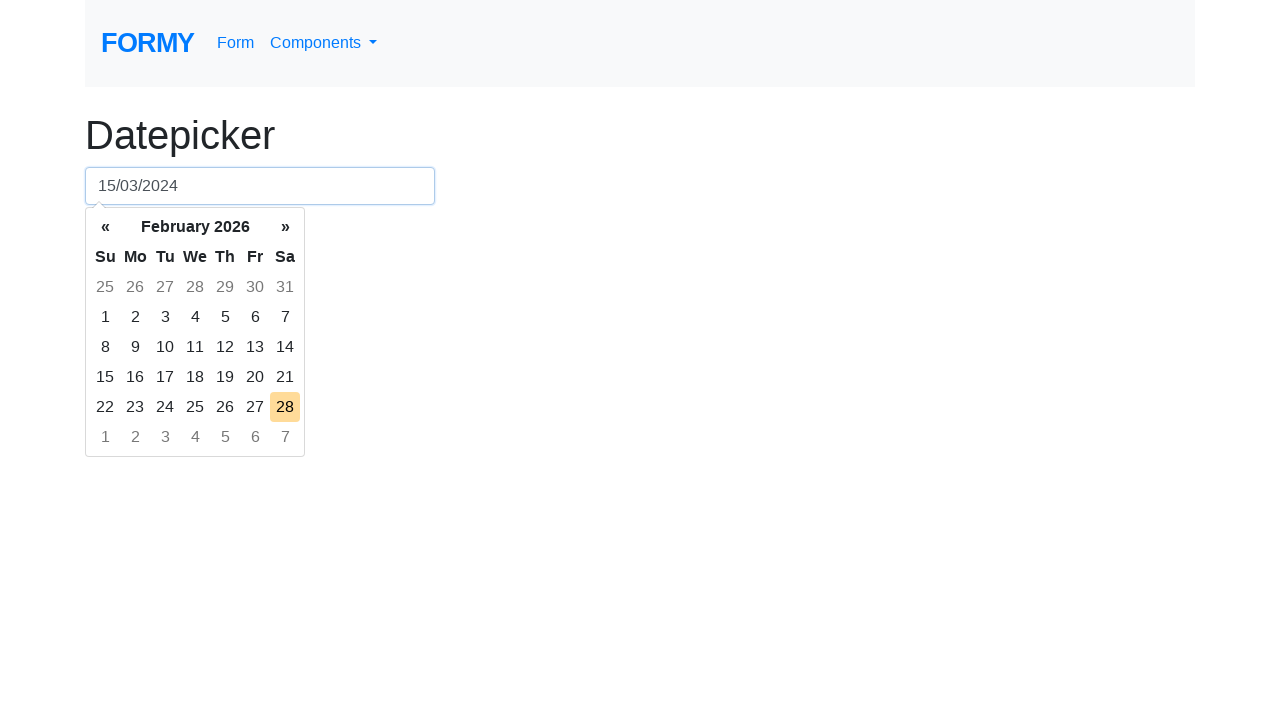

Pressed Enter to confirm date selection on #datepicker
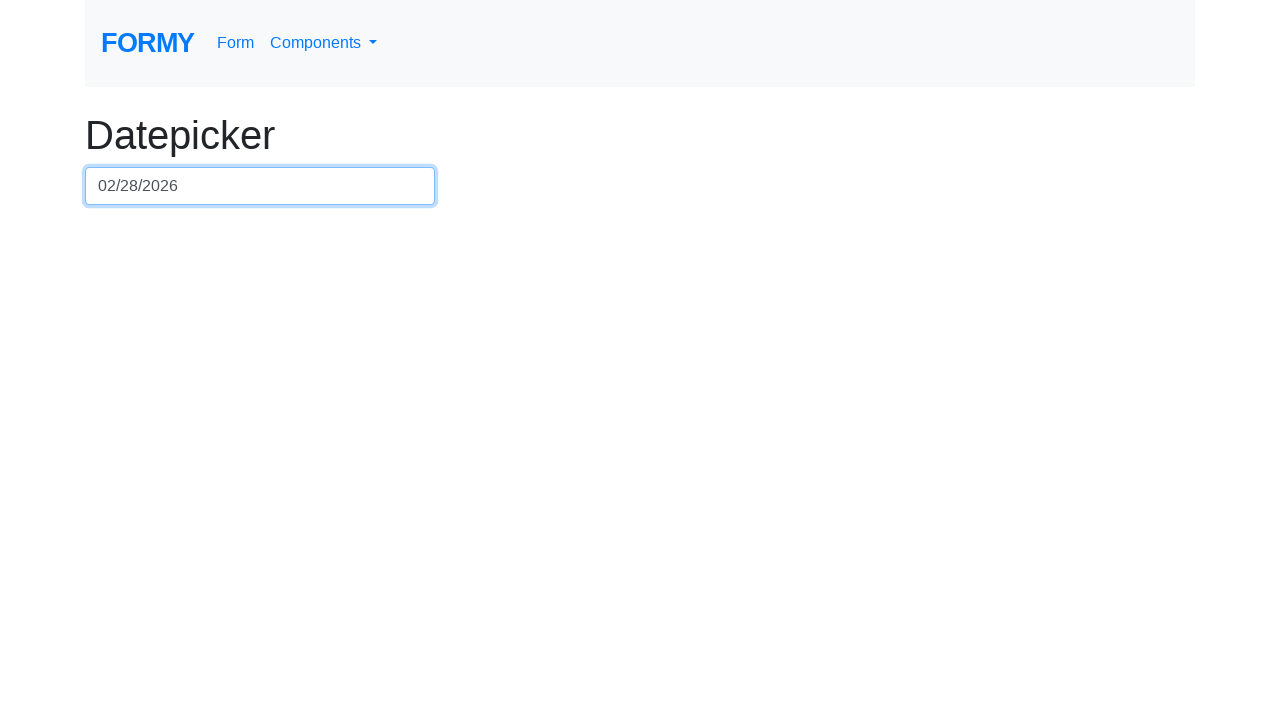

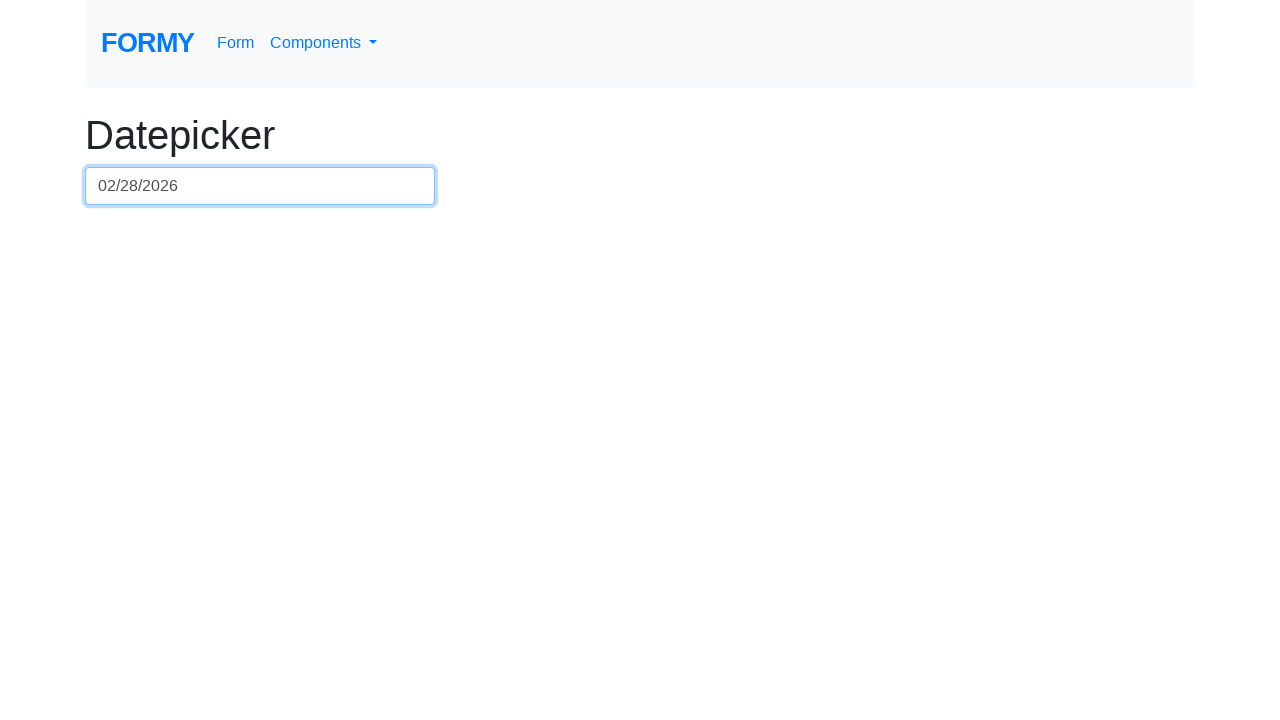